Tests that the languages starting with numbers page displays 10 entries

Starting URL: http://www.99-bottles-of-beer.net/

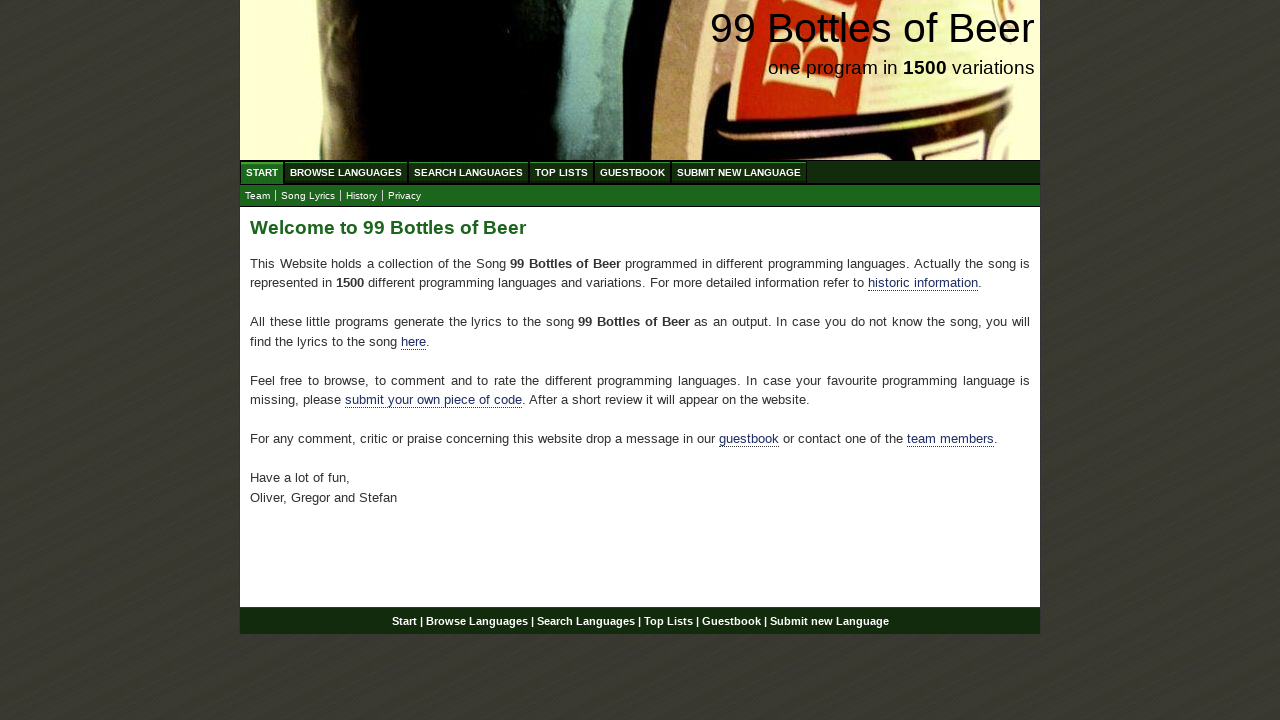

Clicked on Browse Languages menu at (346, 172) on xpath=//ul[@id='menu']/li/a[@href='/abc.html']
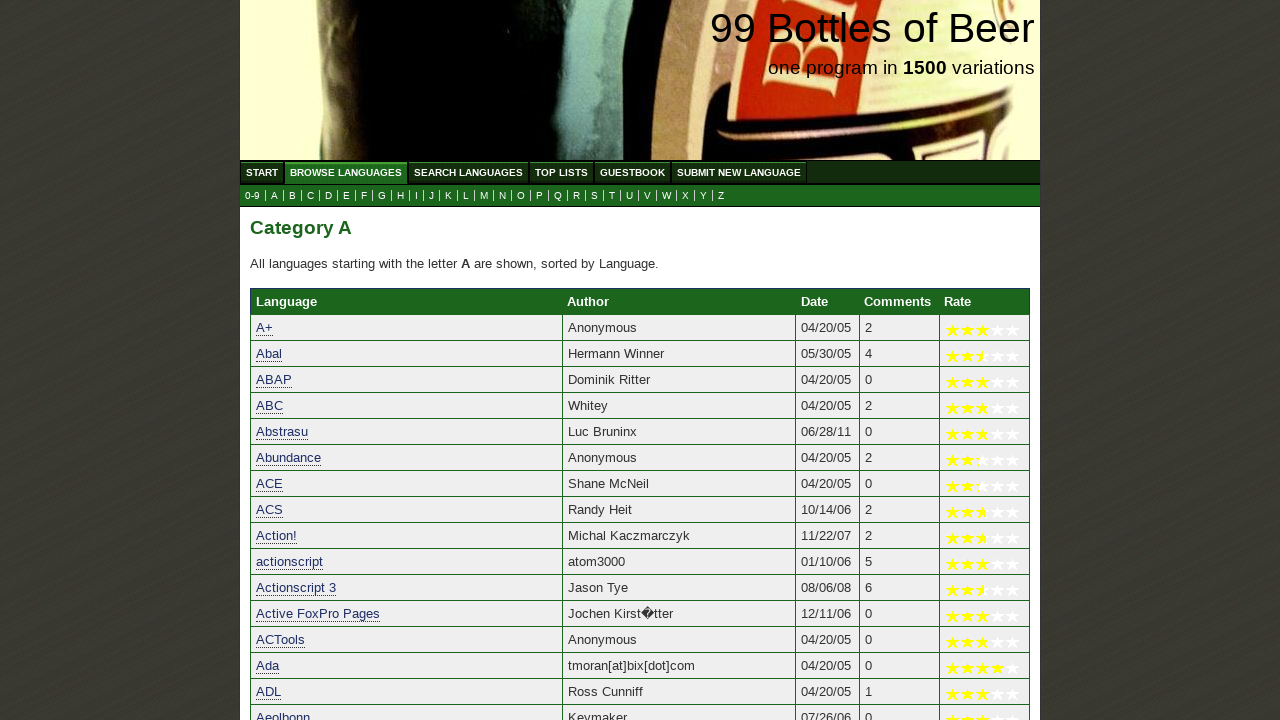

Clicked on 0-9 submenu to view languages starting with numbers at (252, 196) on xpath=//a[@href='0.html']
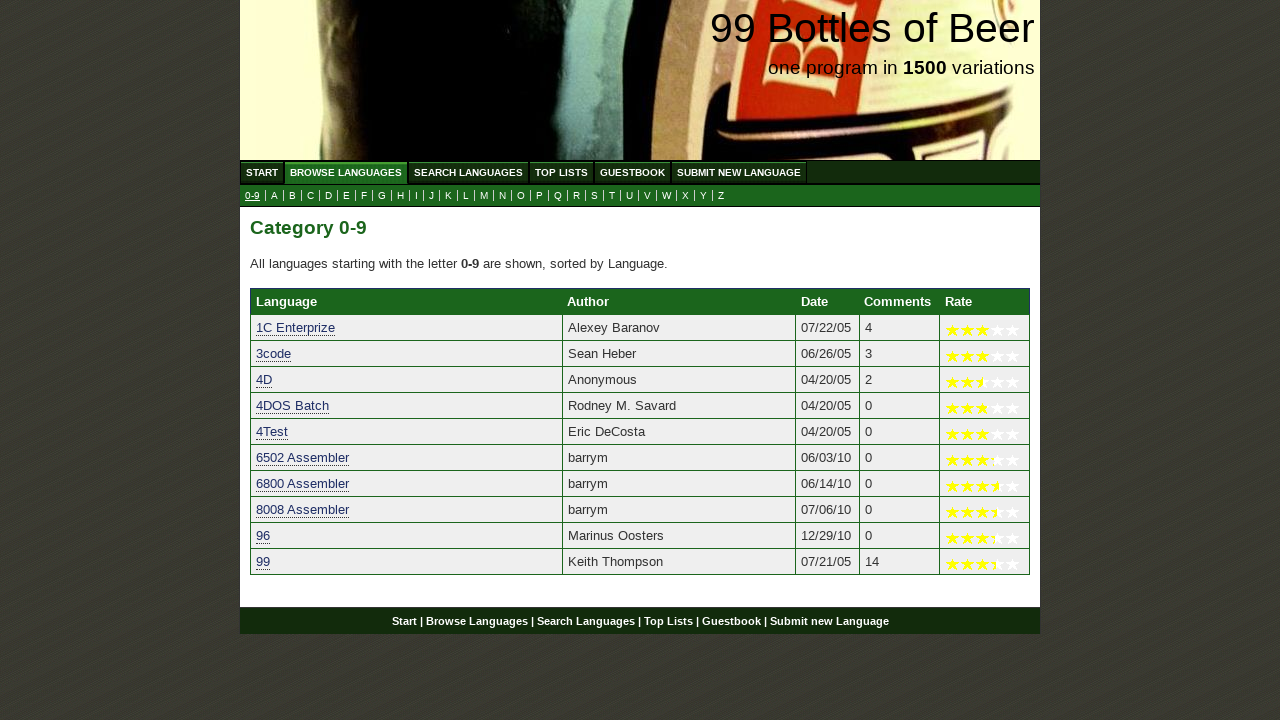

Waited for table entries to load
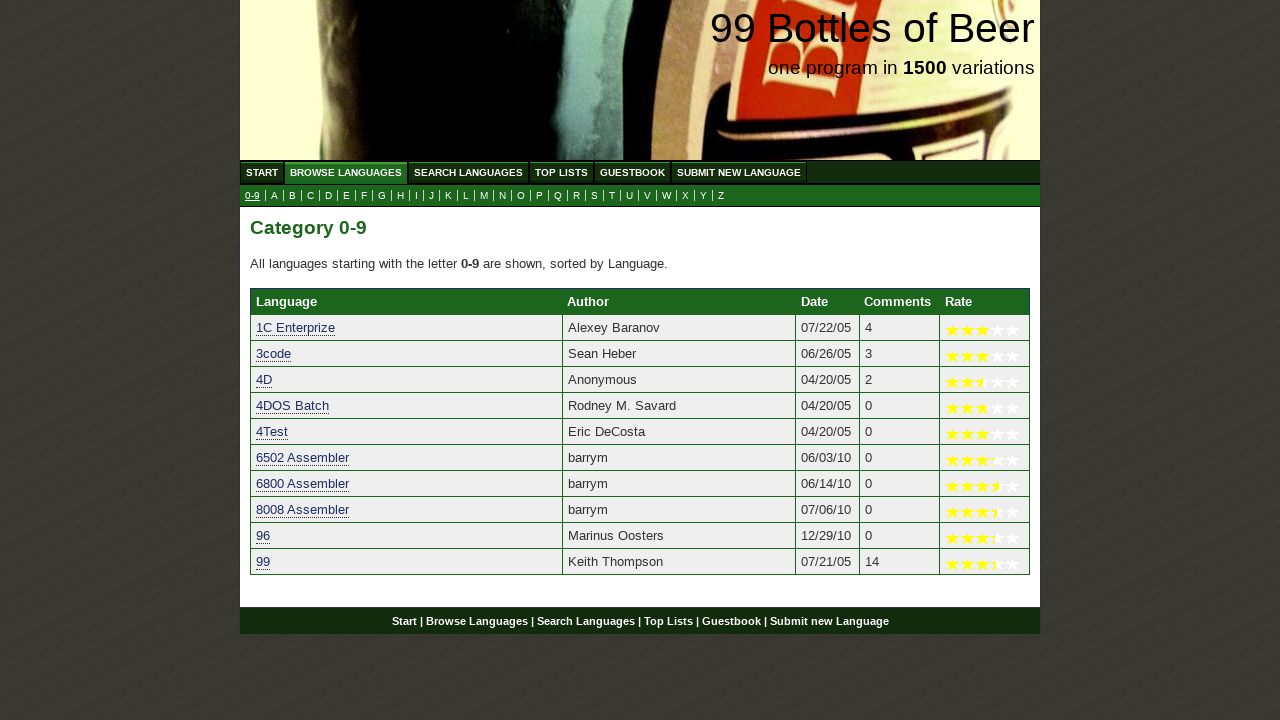

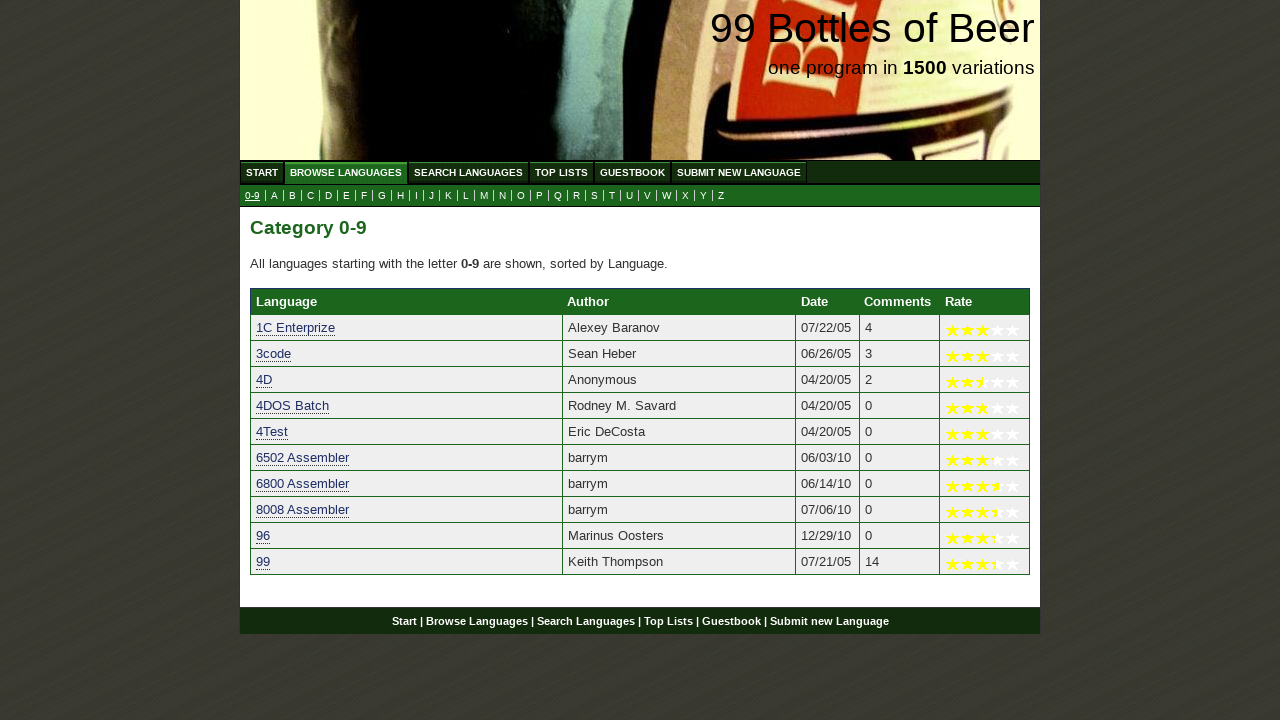